Tests selecting an option from the dropdown by its visible text and verifies the selection was successful

Starting URL: https://the-internet.herokuapp.com/dropdown

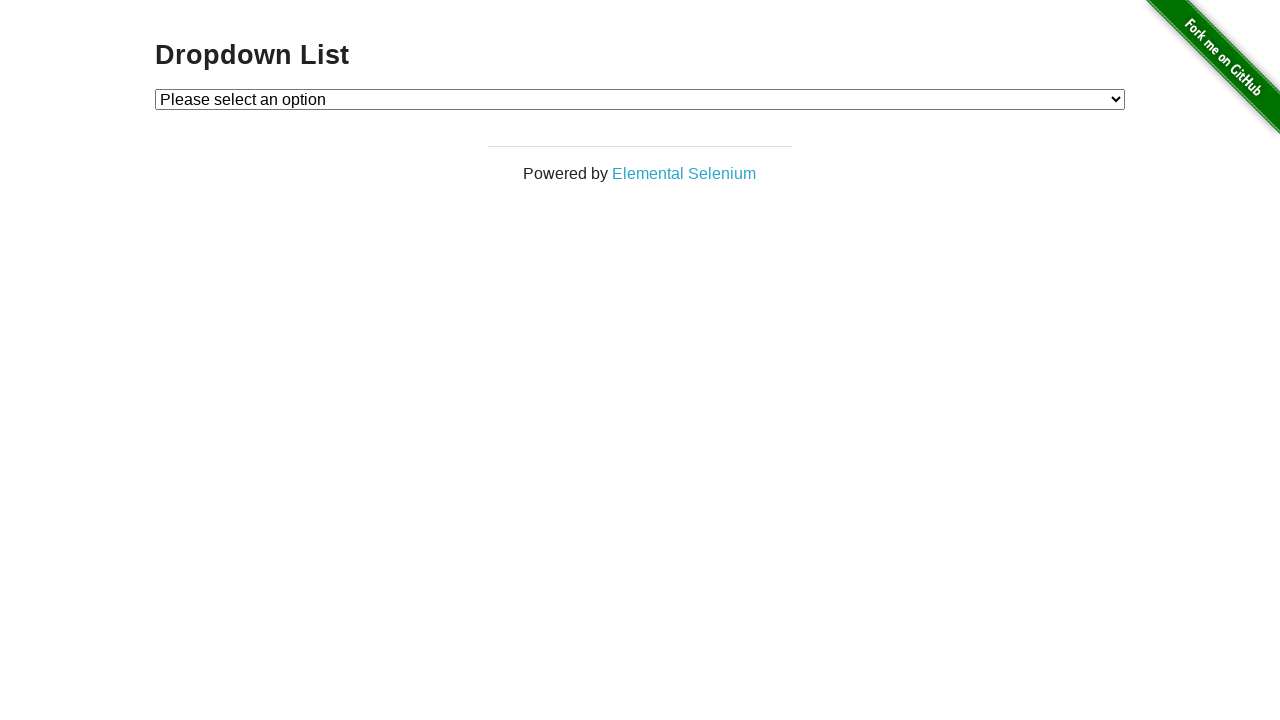

Selected 'Option 1' from the dropdown by visible text on #dropdown
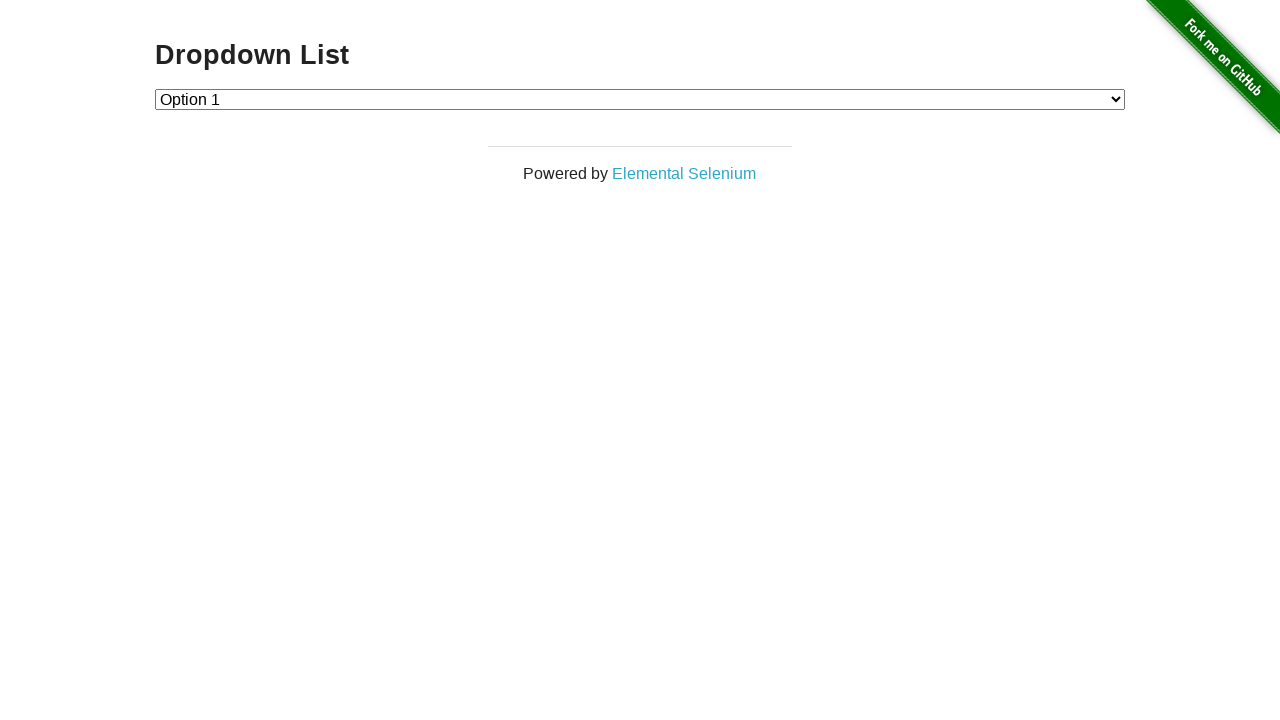

Retrieved the selected dropdown value
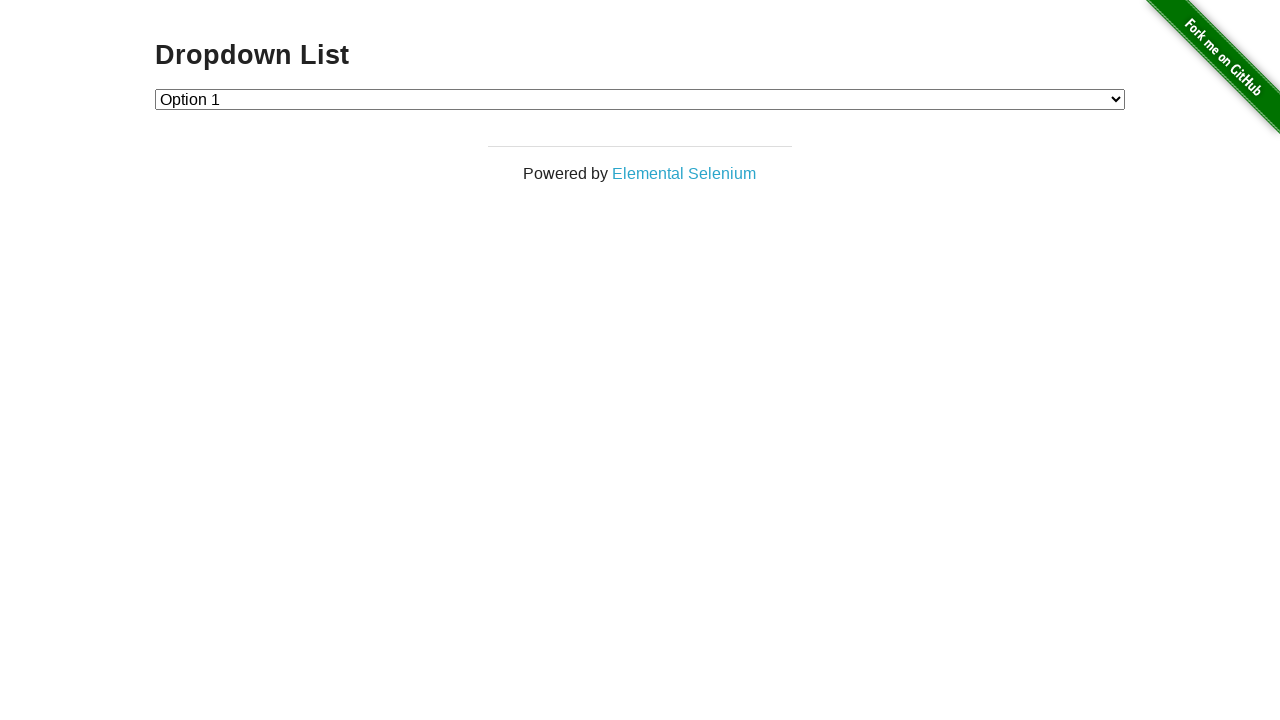

Verified that the selected option value is '1' - selection was successful
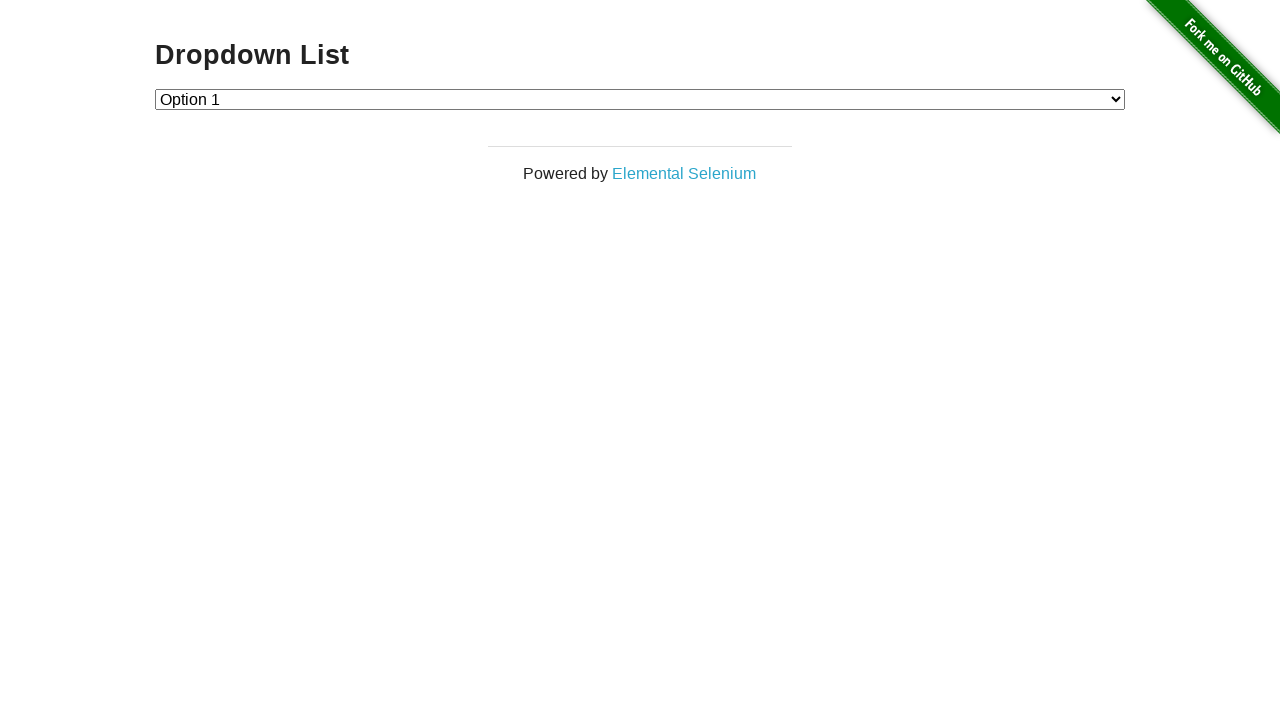

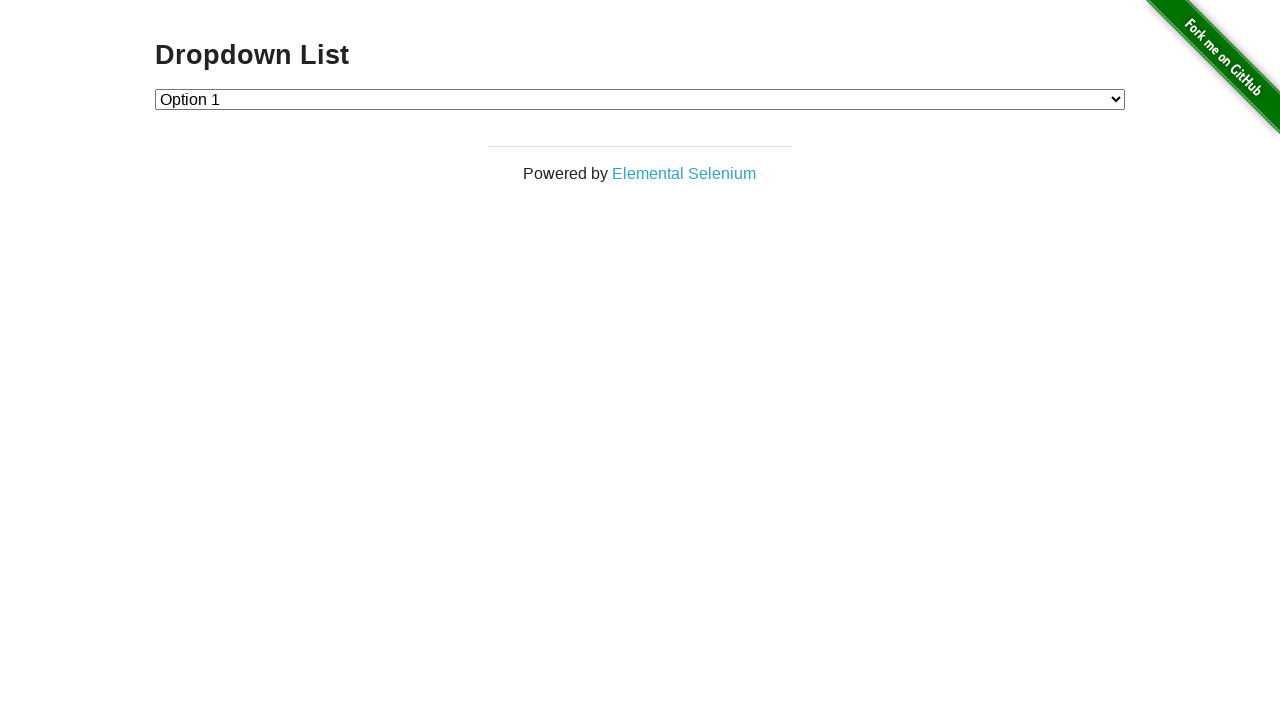